Clicks login without credentials, then closes the error message and verifies error area is still displayed

Starting URL: https://the-internet.herokuapp.com/login

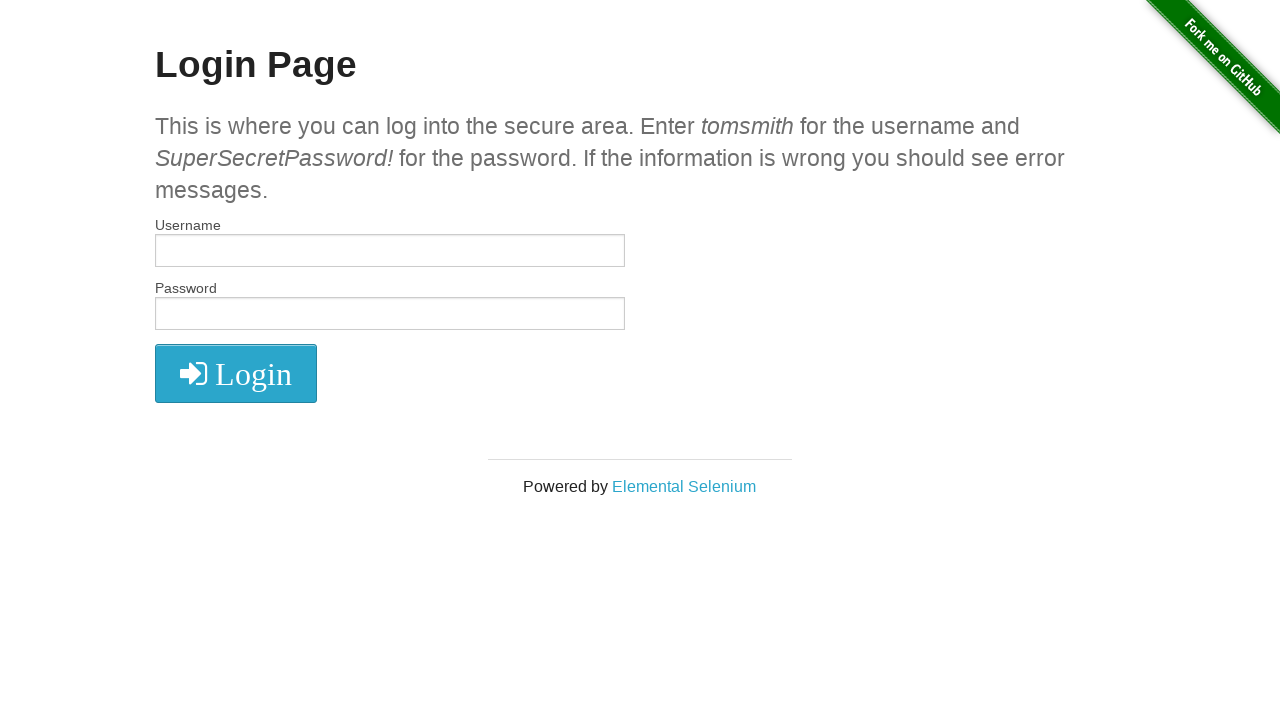

Clicked login button without entering credentials at (236, 373) on xpath=//button[@type="submit"]
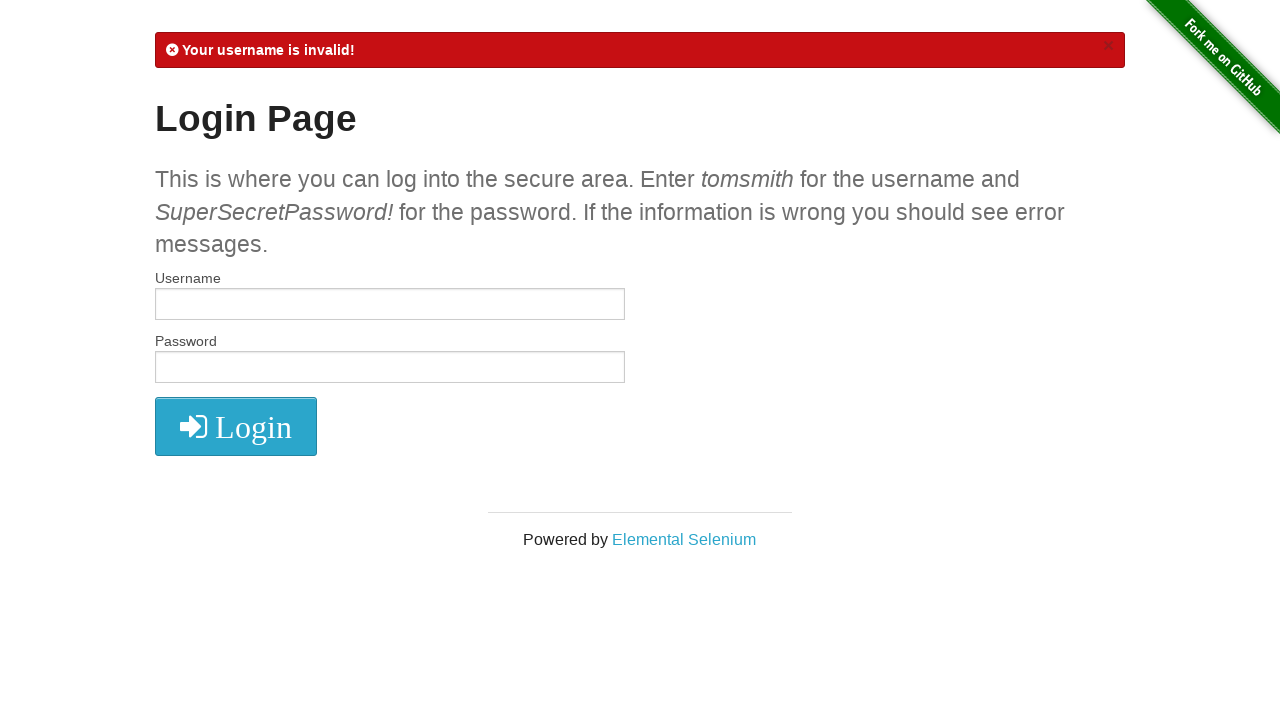

Error message appeared with close button
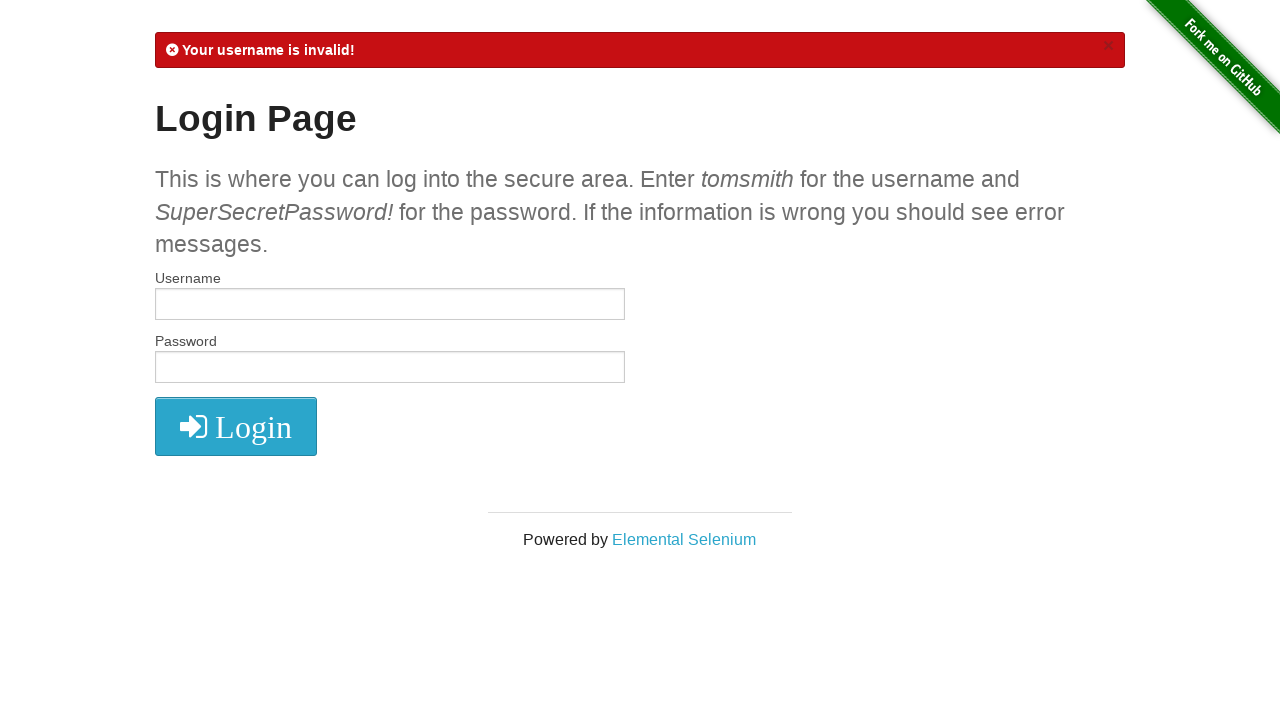

Clicked close button to dismiss error message at (1108, 46) on .close
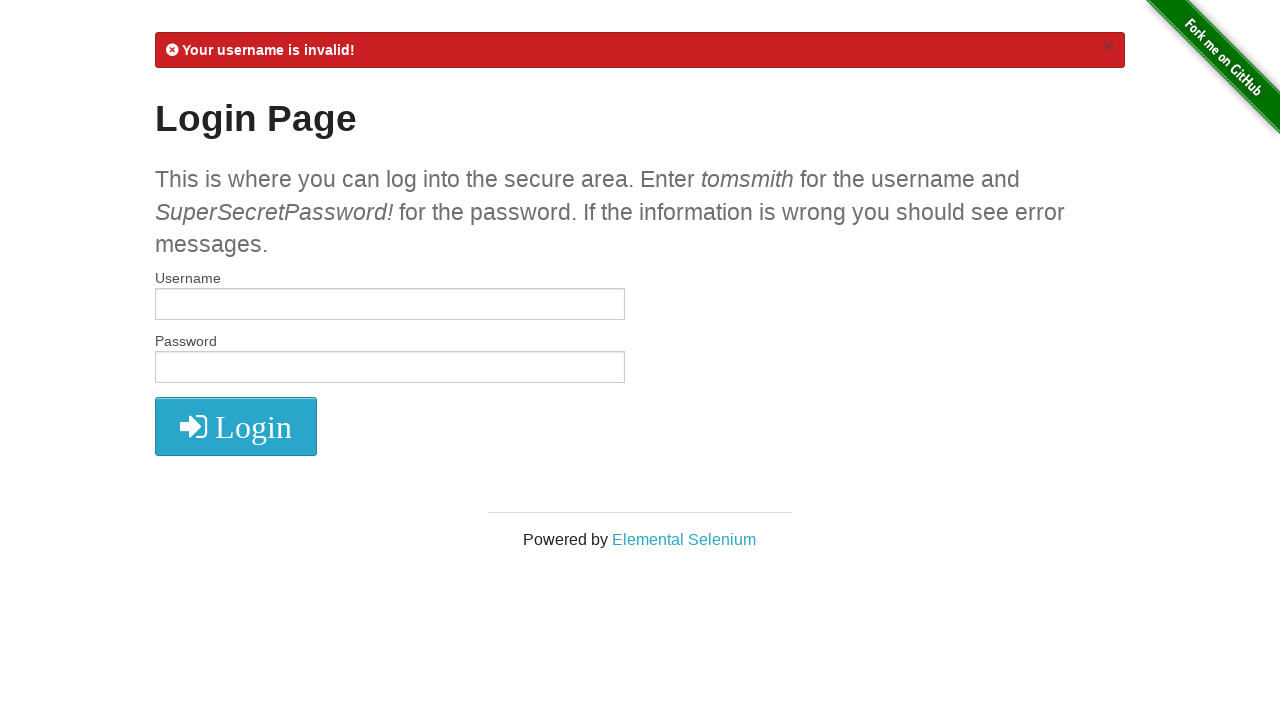

Verified error area is still visible after closing message
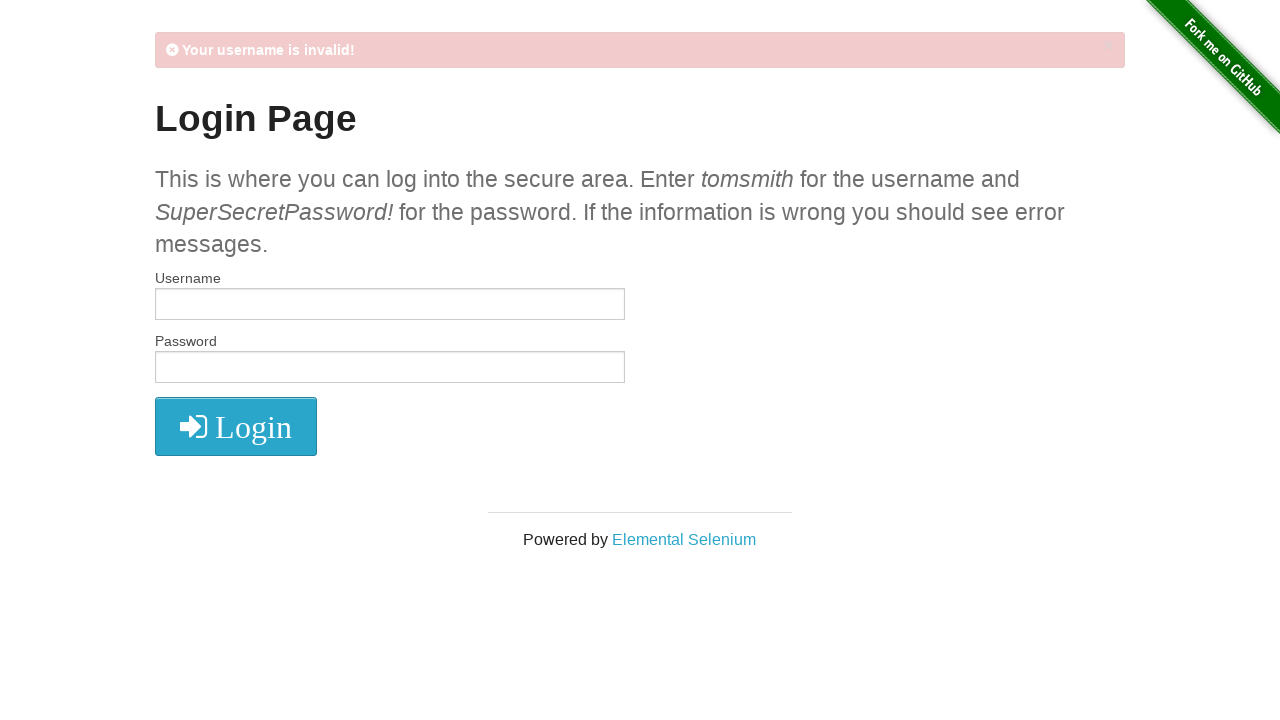

Assertion passed: error area remains displayed
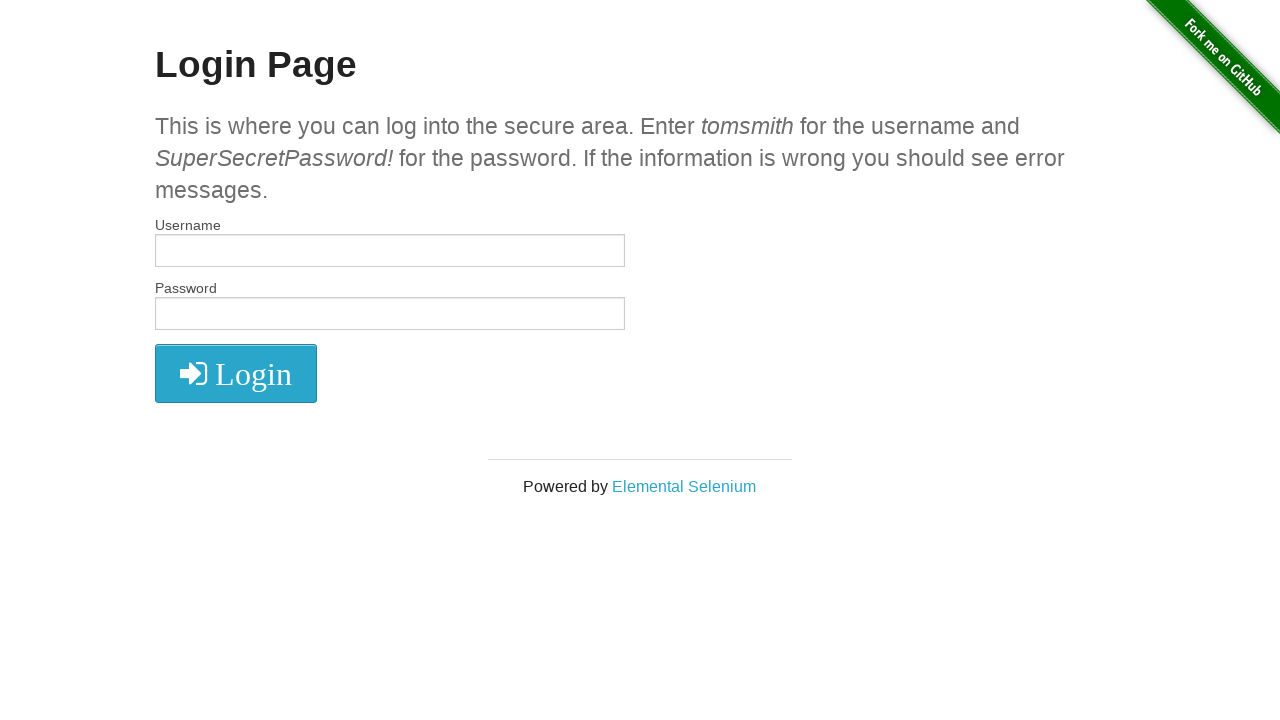

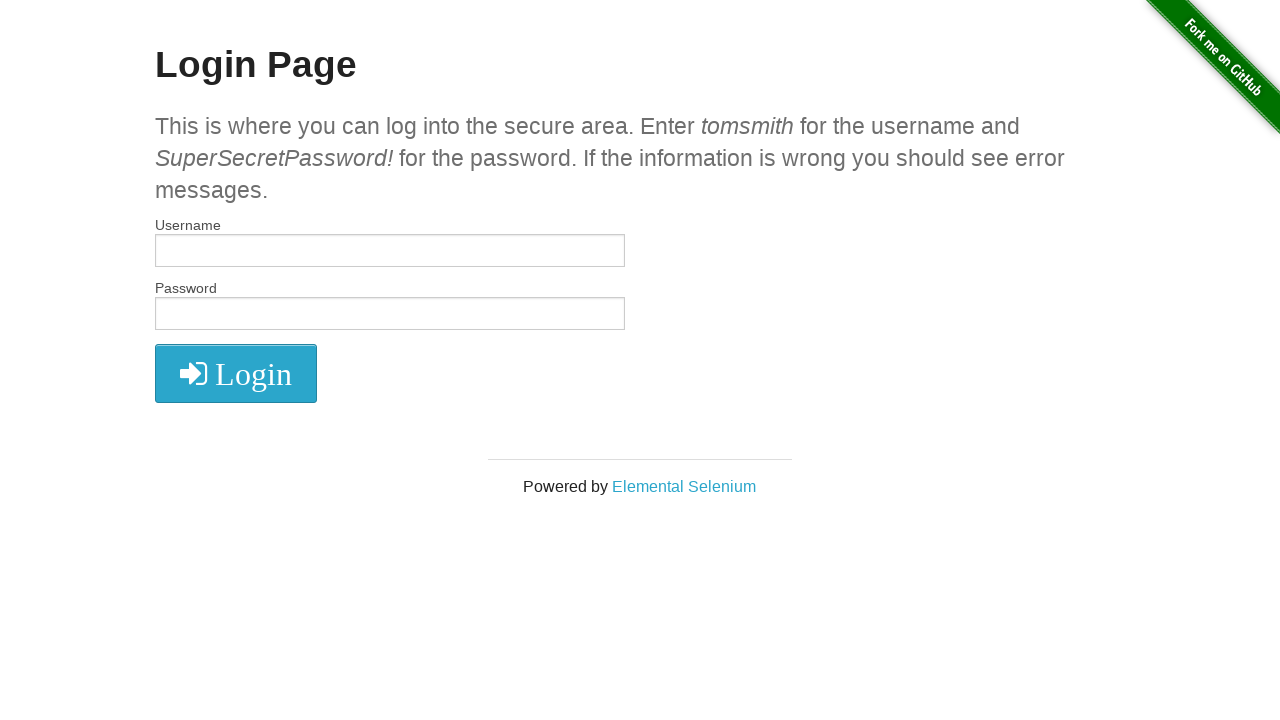